Tests that navigating to the "M" submenu in Browse Languages shows MySQL as one of the programming languages listed.

Starting URL: http://www.99-bottles-of-beer.net

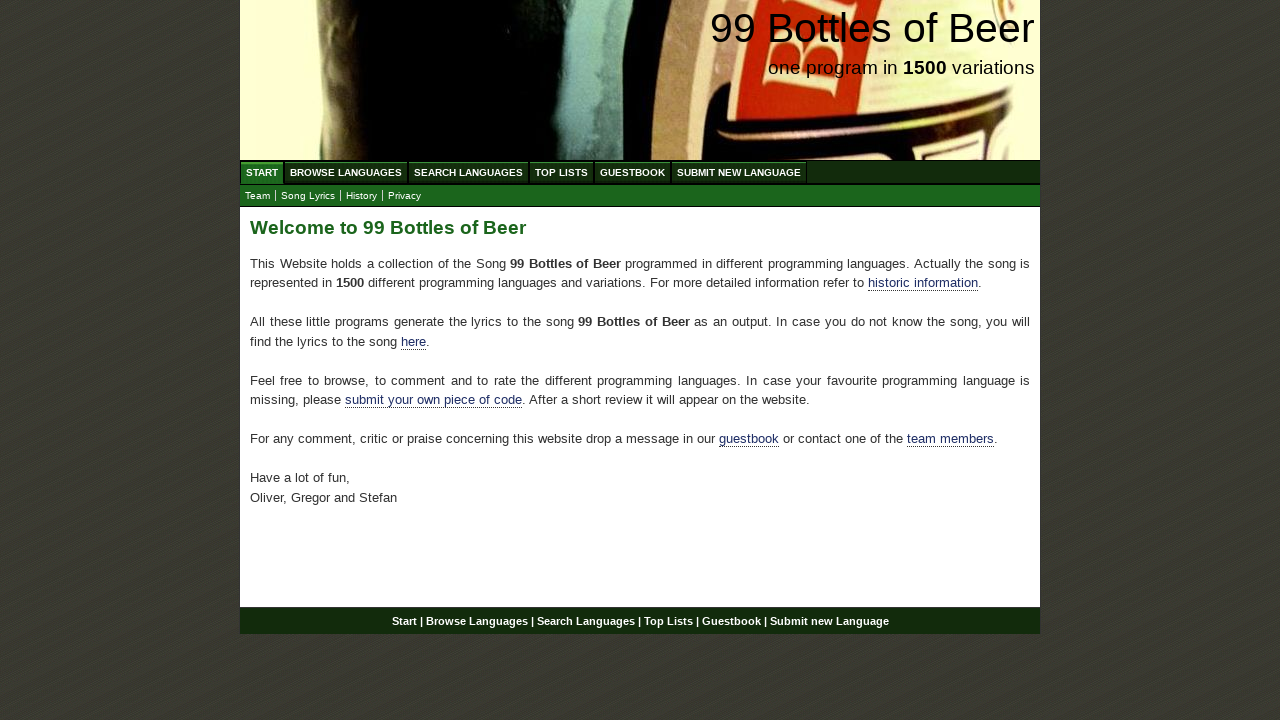

Clicked on 'Browse Languages' navigation link at (346, 172) on xpath=//div[@id='navigation']/ul[@id='menu']/li/a[@href='/abc.html']
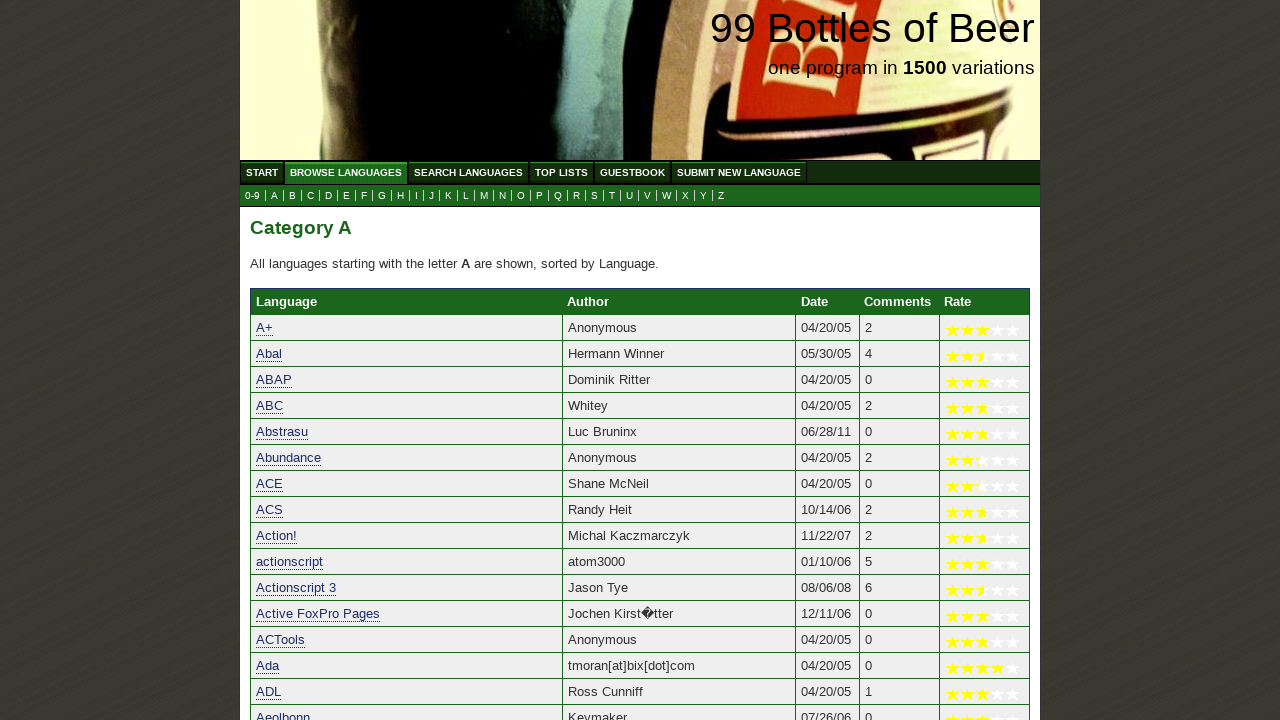

Clicked on letter 'M' link to view M submenu at (484, 196) on xpath=//a[@href='m.html']
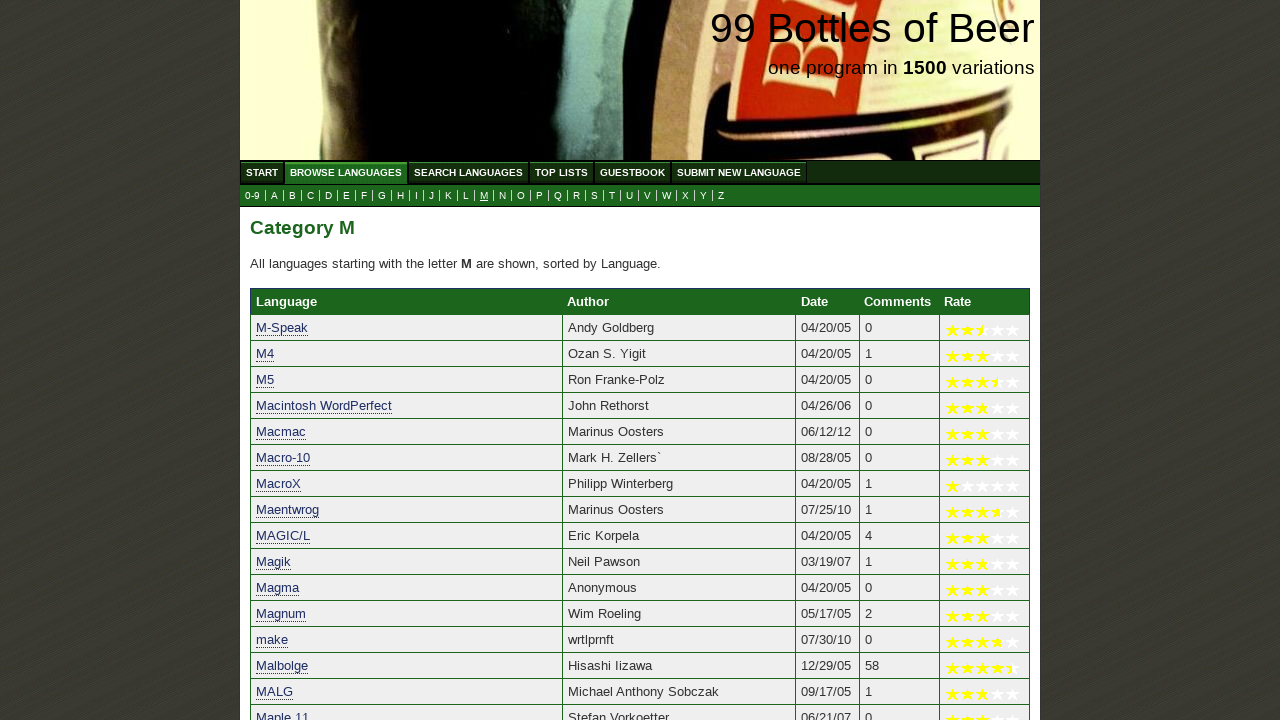

Verified MySQL link exists in the M submenu
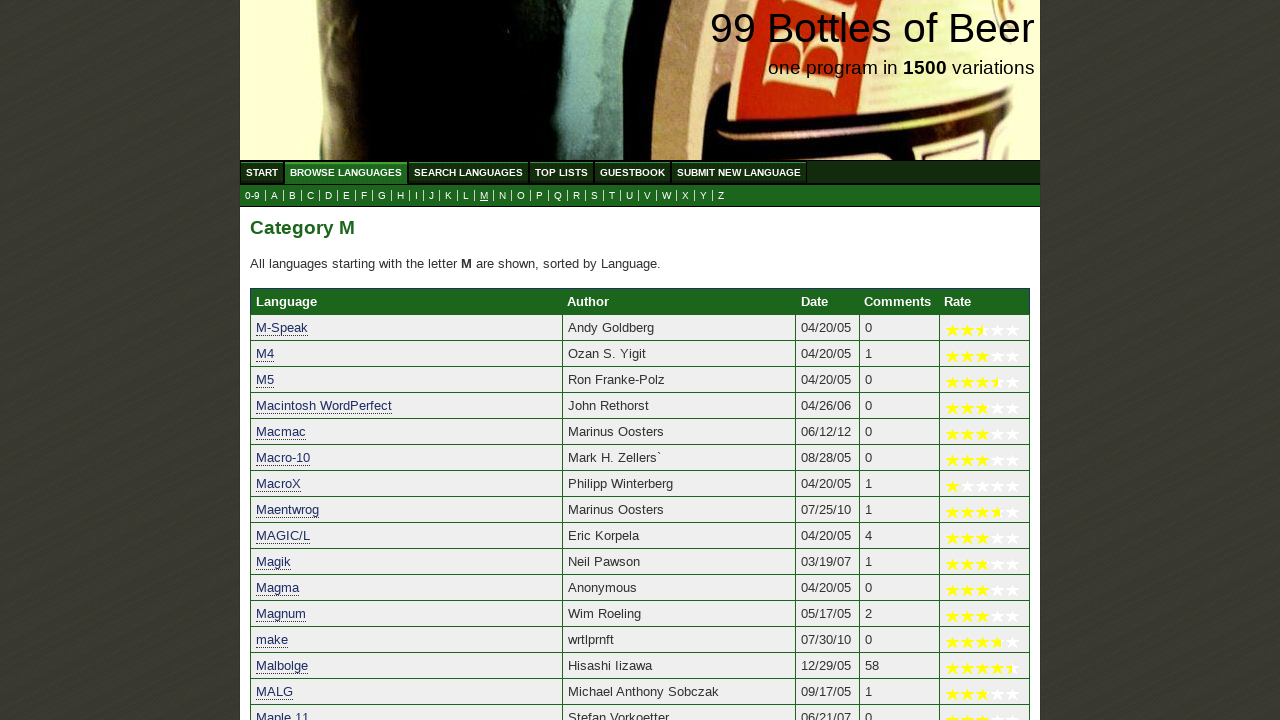

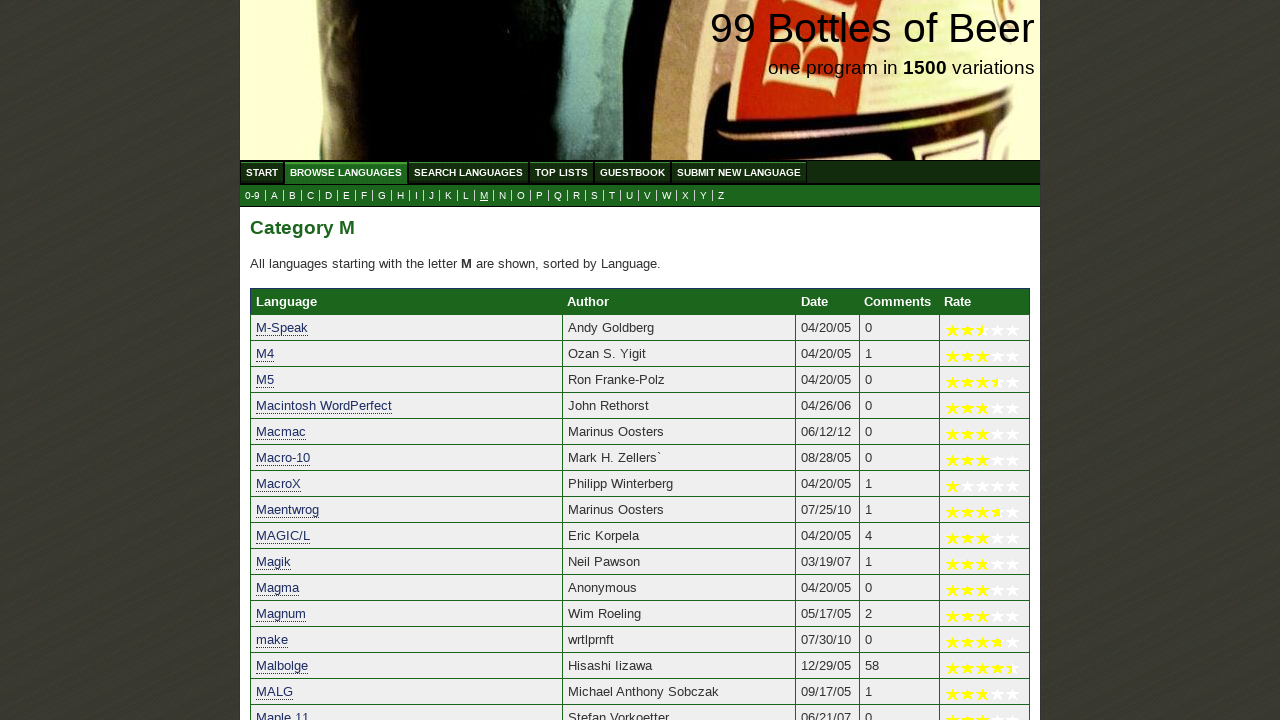